Tests date picker manipulation on the 12306 train booking website by using JavaScript to remove readonly attribute and set a custom date value

Starting URL: https://www.12306.cn/index/

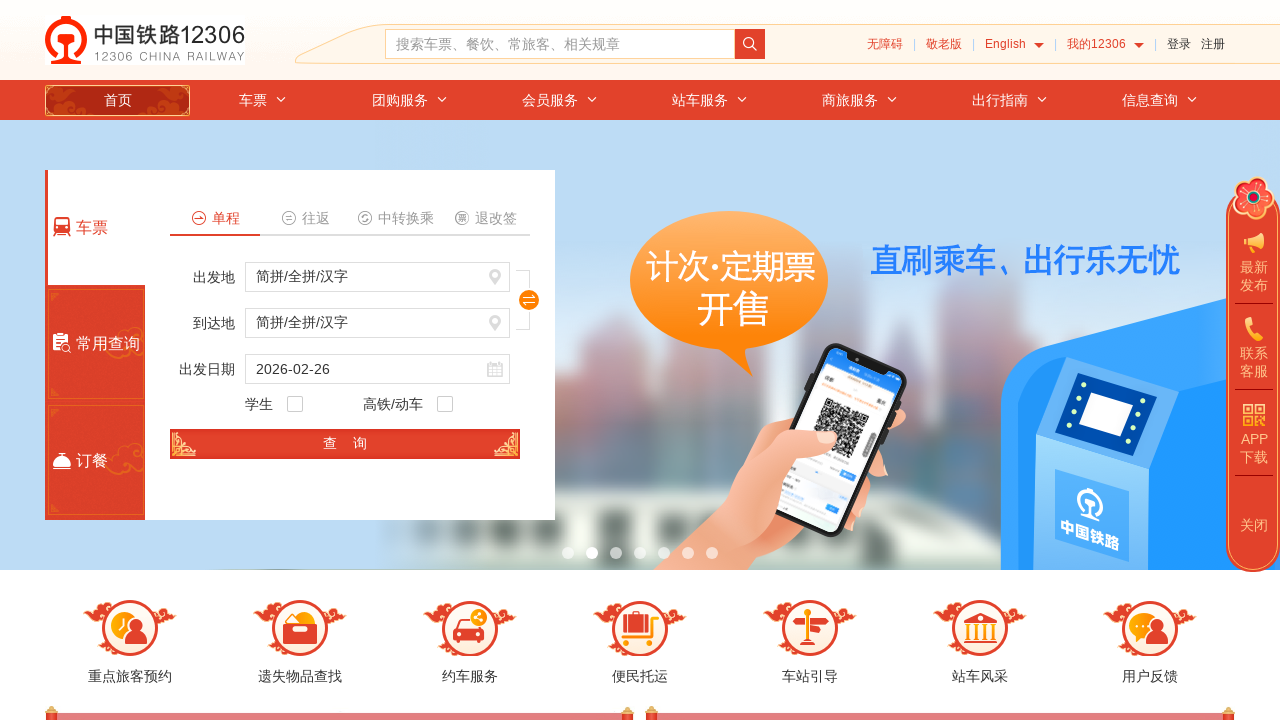

Removed readonly attribute from train_date input field using JavaScript
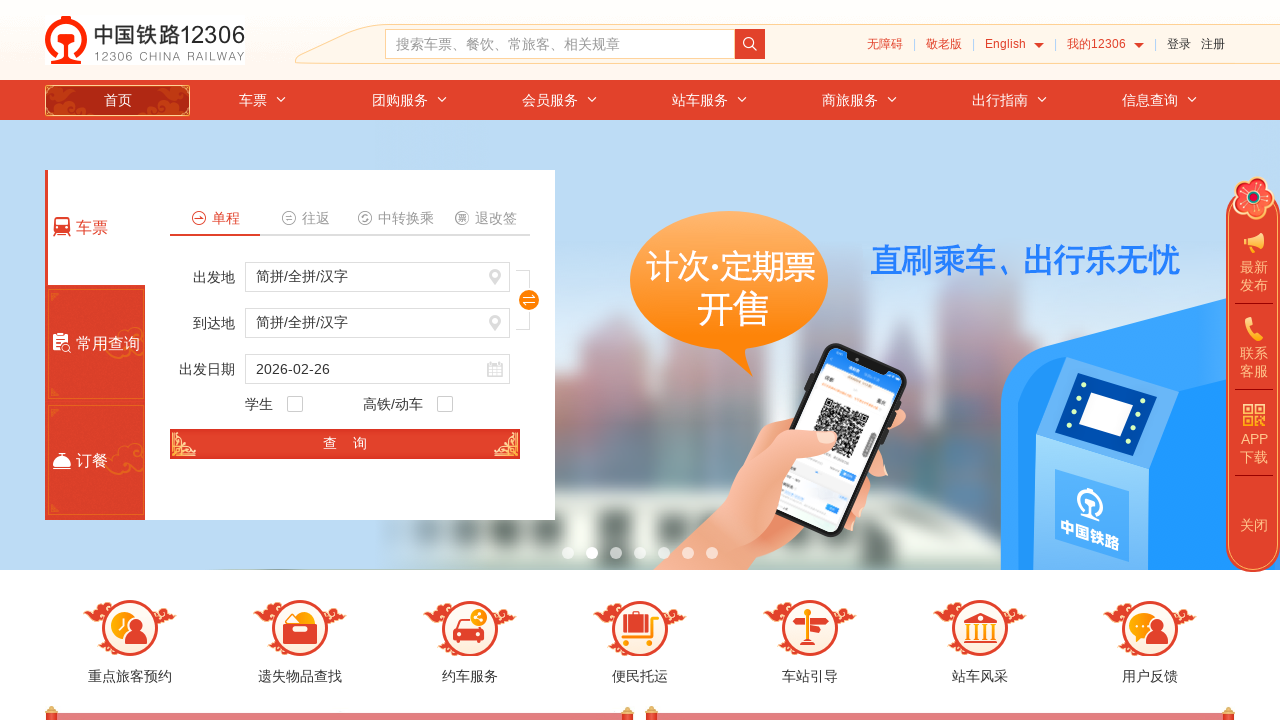

Set train_date value to '2020-12-30' with 3 second delay using JavaScript
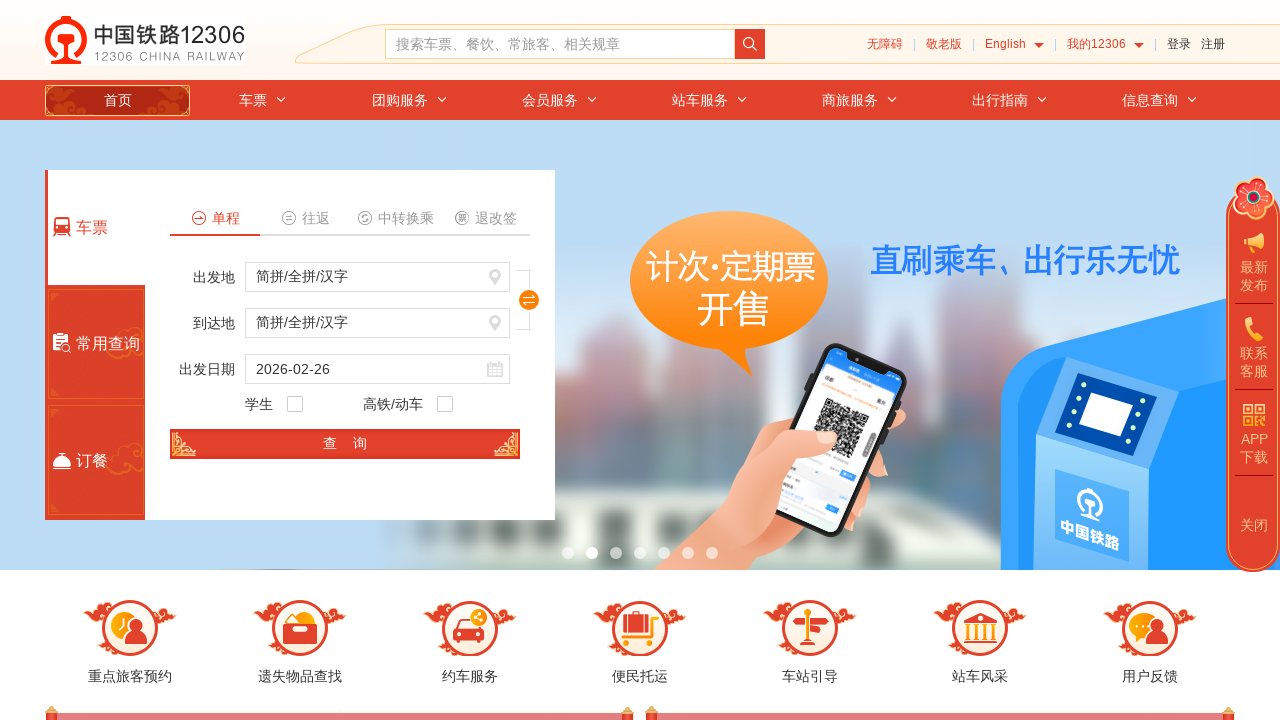

Waited 10 seconds for date value to be set
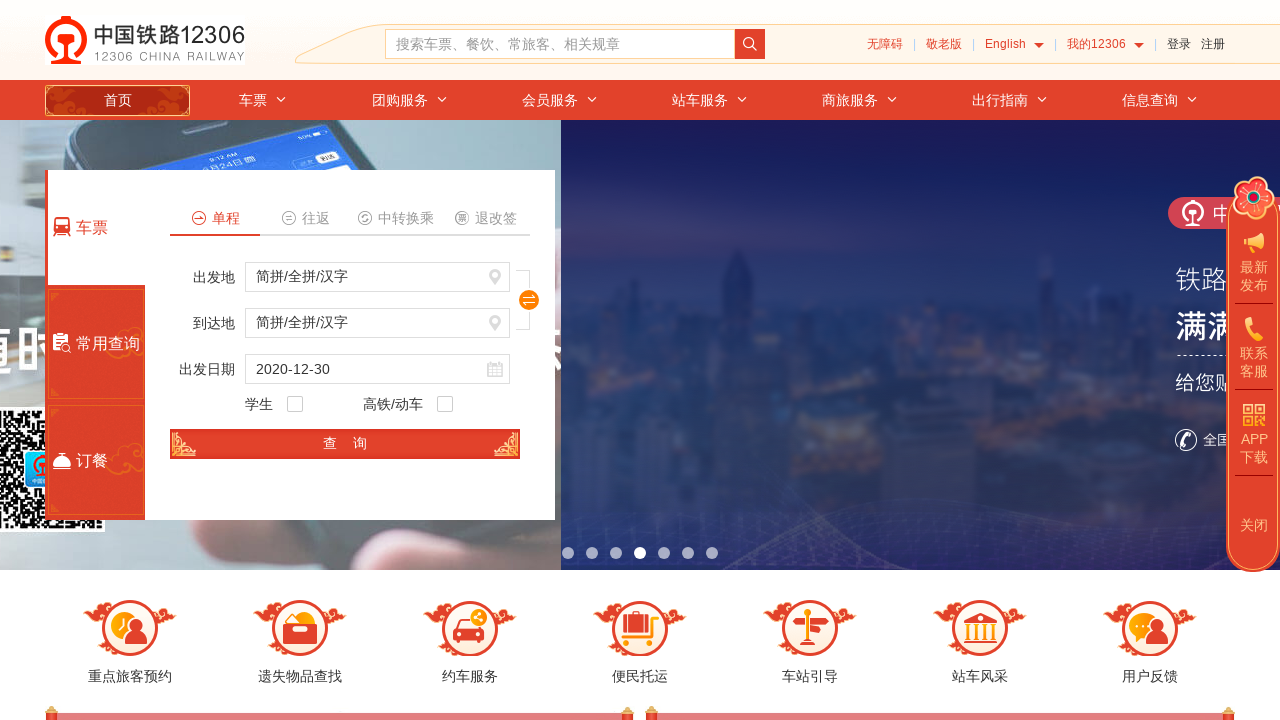

Retrieved train_date value: '2020-12-30'
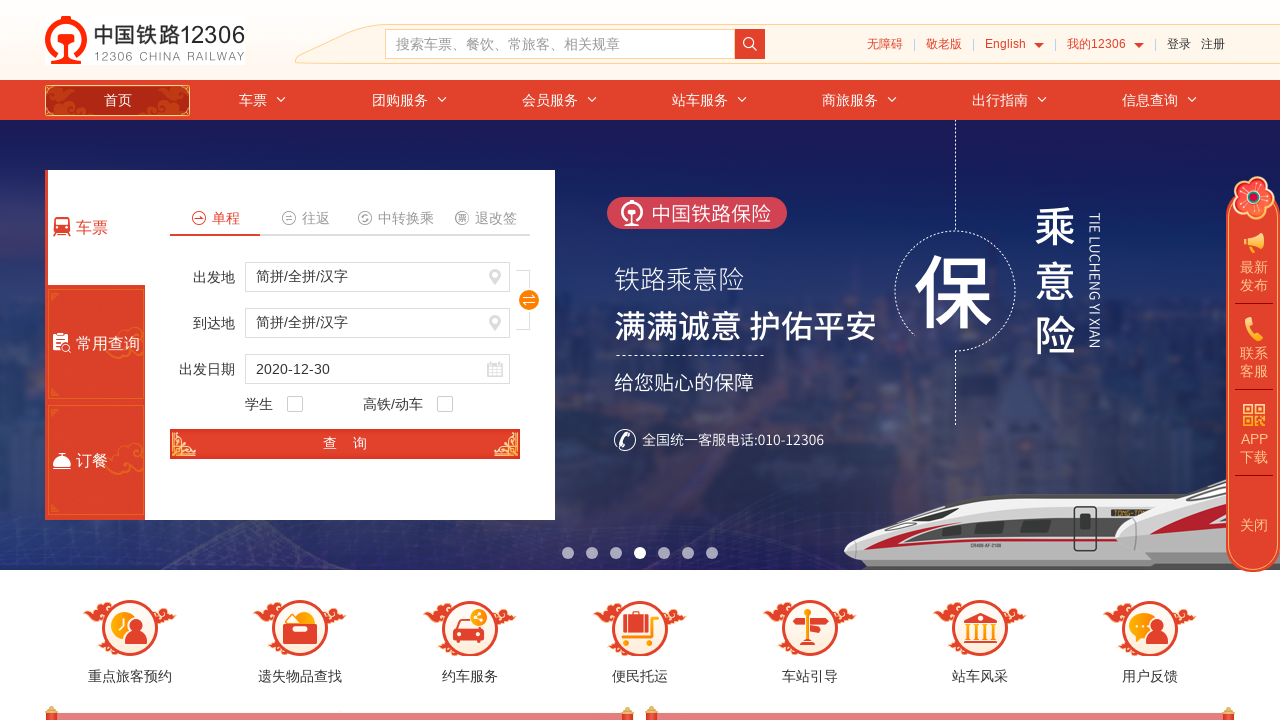

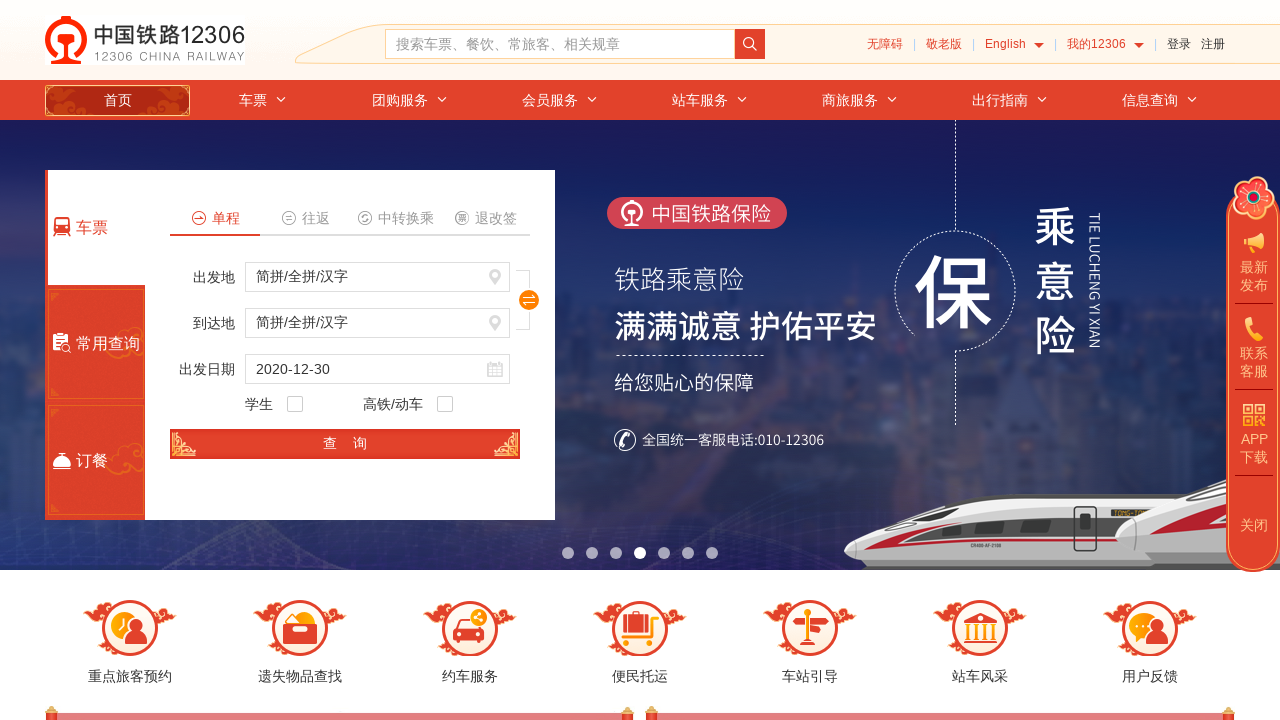